Tests window handling by opening a new window, switching between windows, and verifying content in both parent and child windows

Starting URL: https://the-internet.herokuapp.com/windows

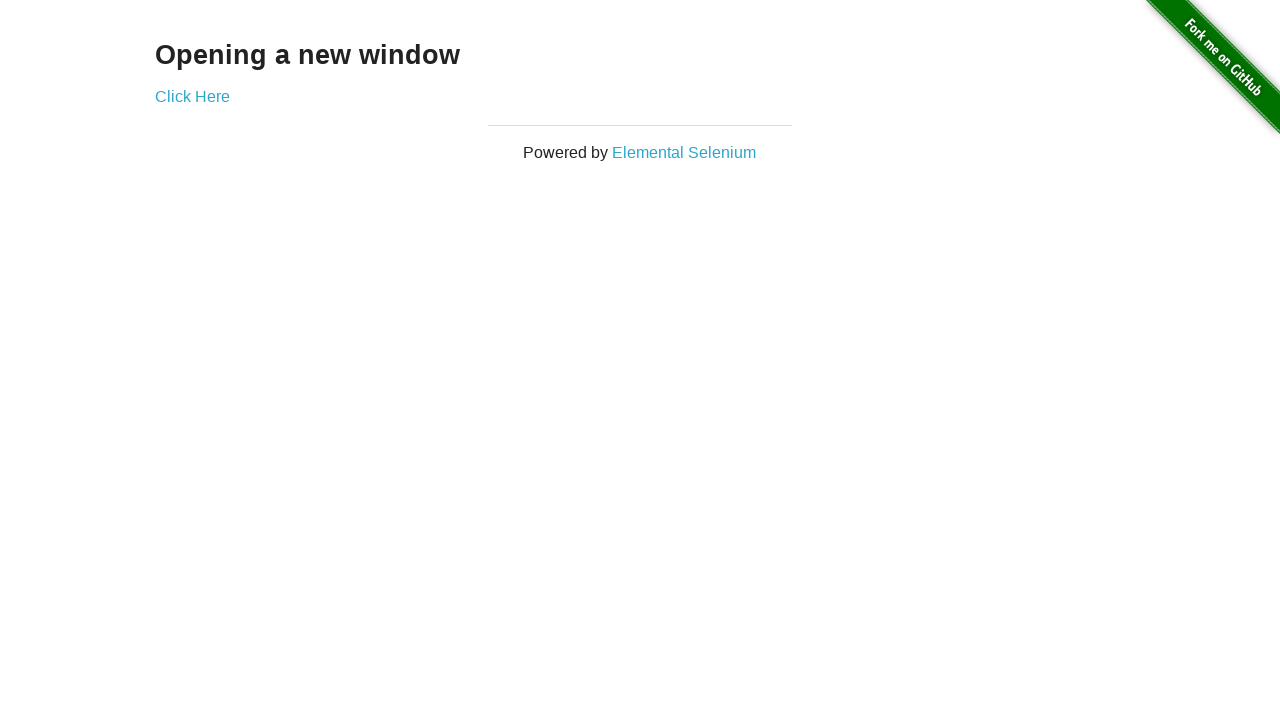

Clicked link to open new window at (192, 96) on (//a[@target='_blank'])[1]
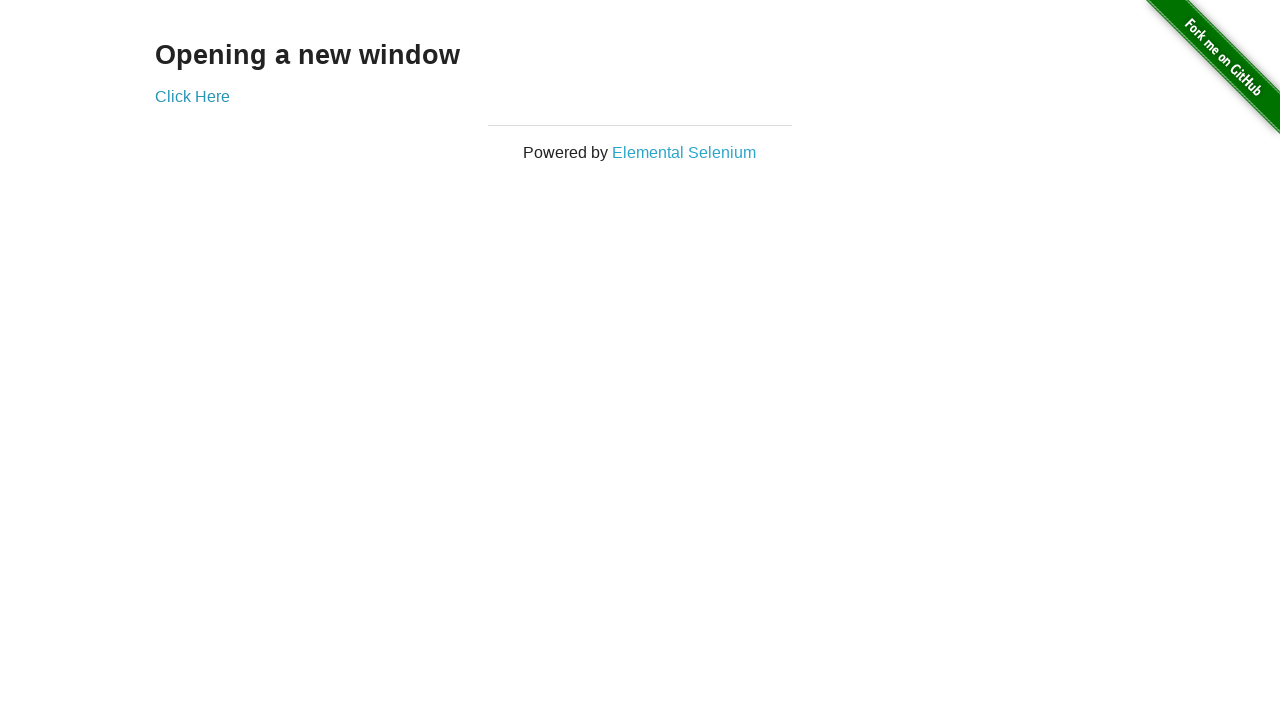

New window opened and captured
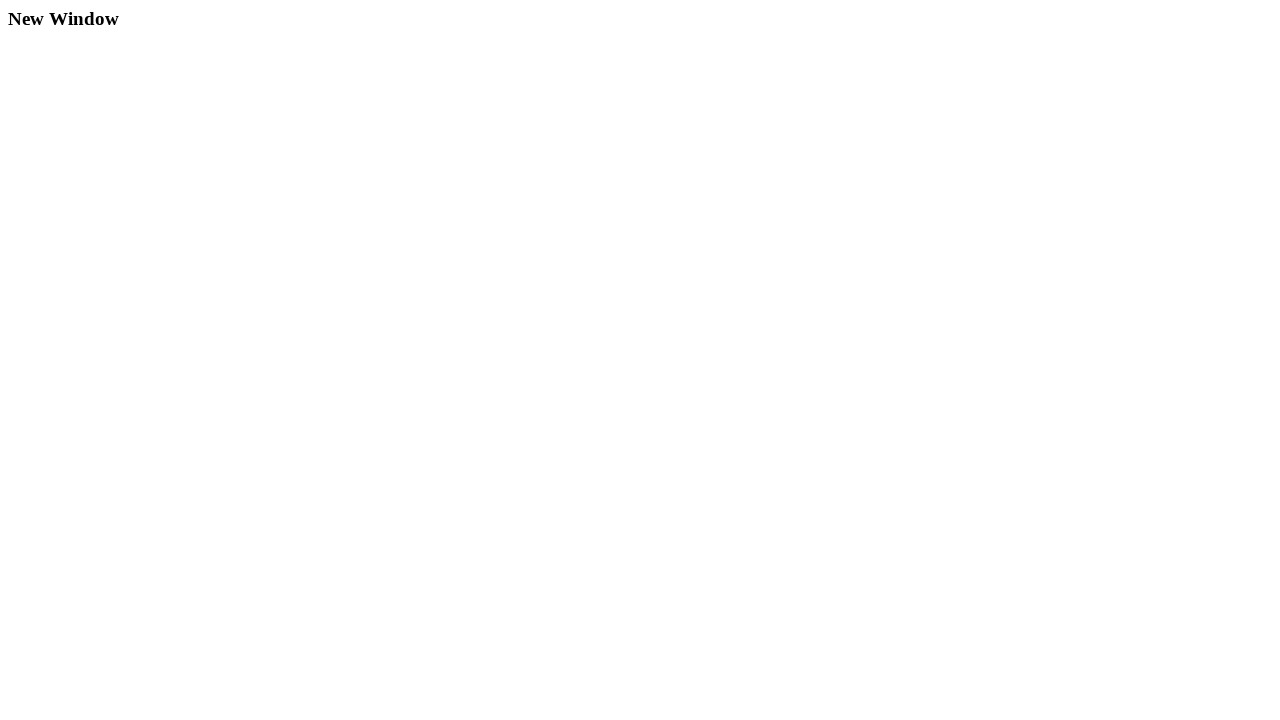

New window loaded and heading 'New Window' found
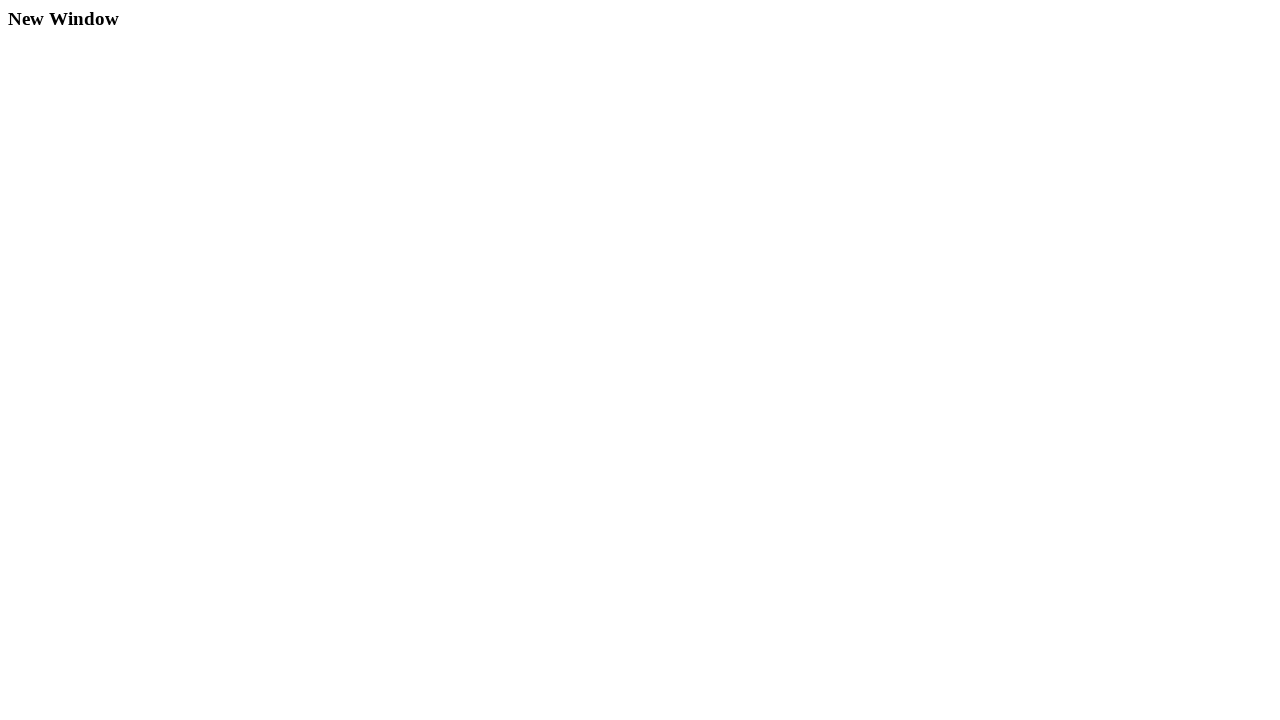

Verified text 'New Window' in child window
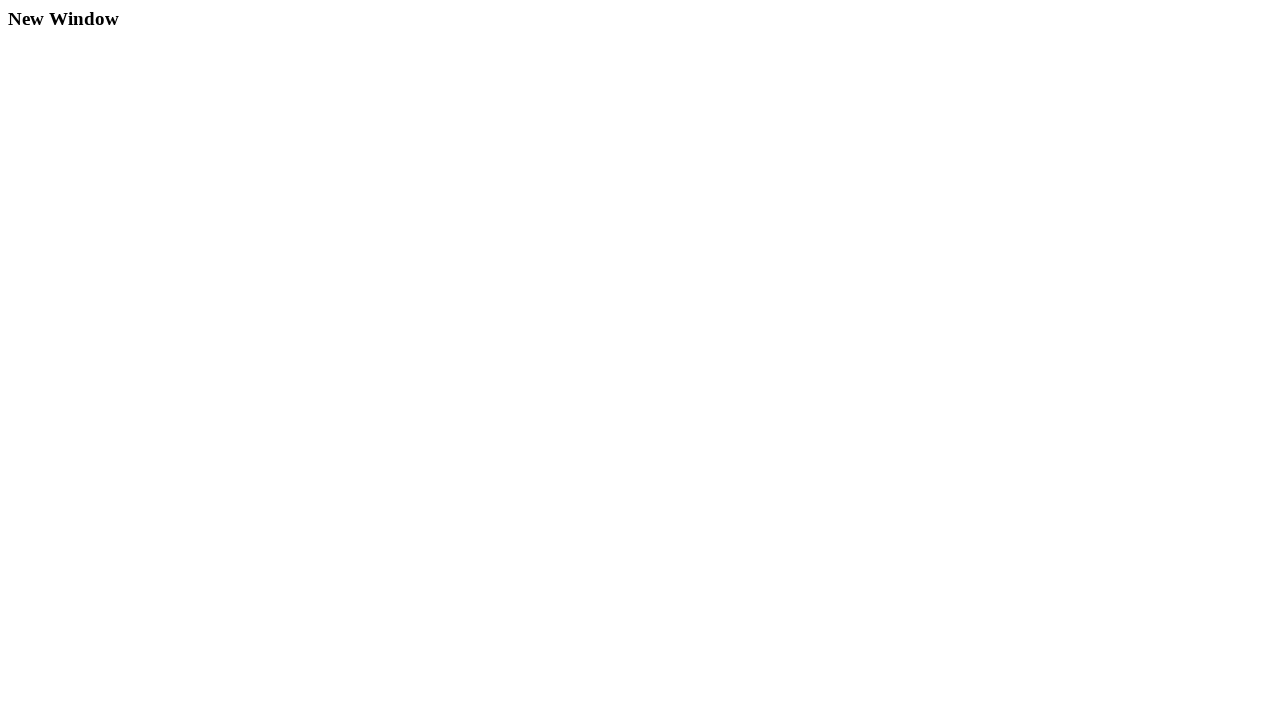

Verified text 'Opening a new window' in parent window
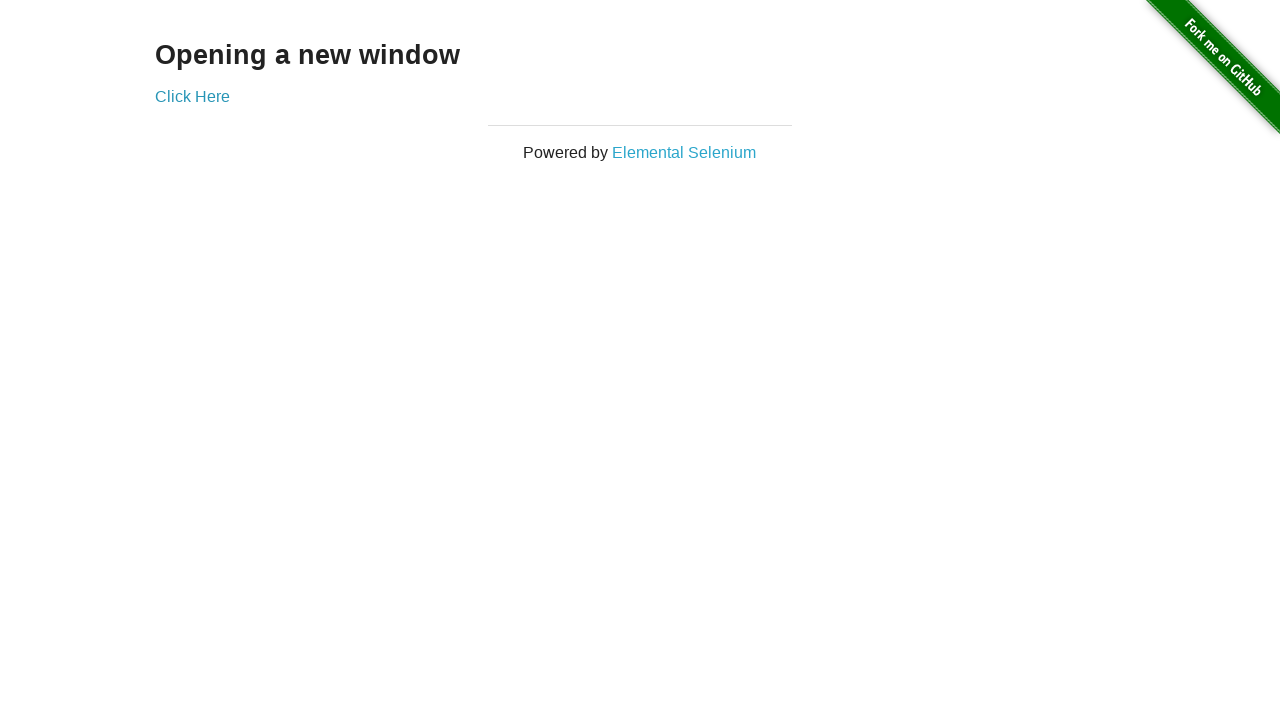

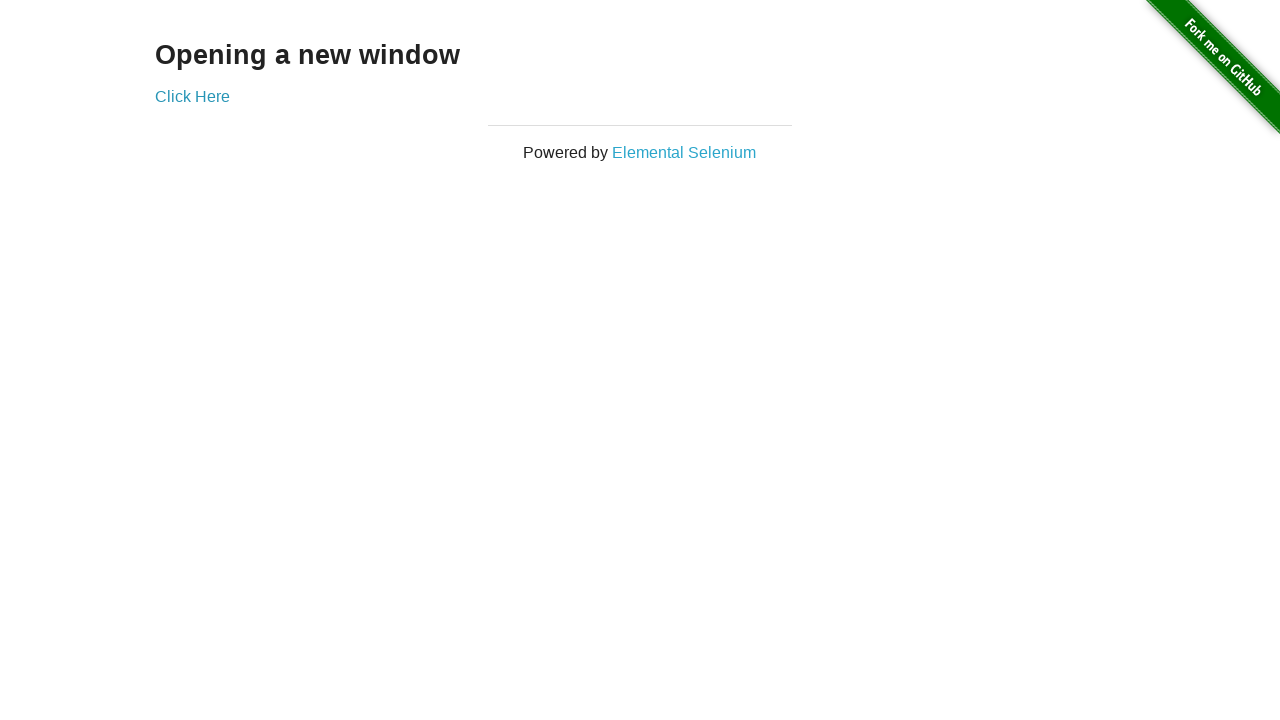